Tests checkbox functionality by navigating to the Checkboxes page, selecting all checkboxes, then unselecting all checkboxes.

Starting URL: https://the-internet.herokuapp.com/

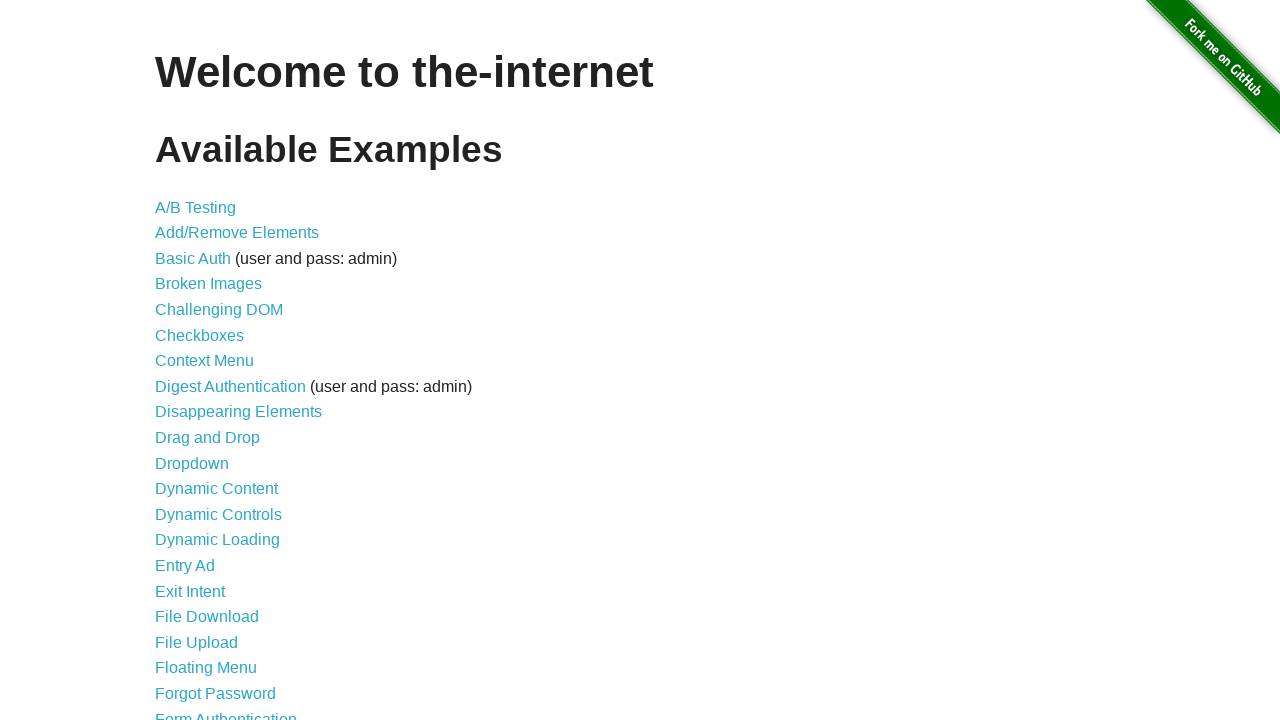

Clicked on Checkboxes link to navigate to checkboxes page at (200, 335) on text=Checkboxes
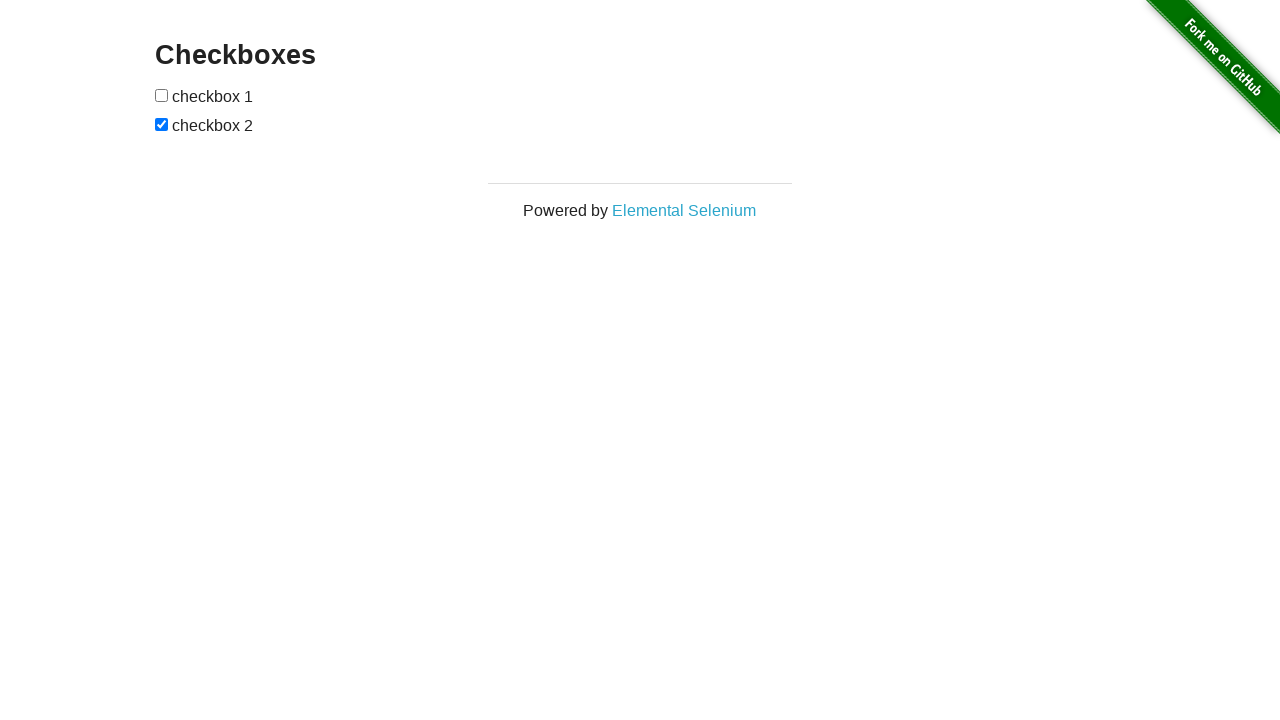

Checkboxes loaded and became visible
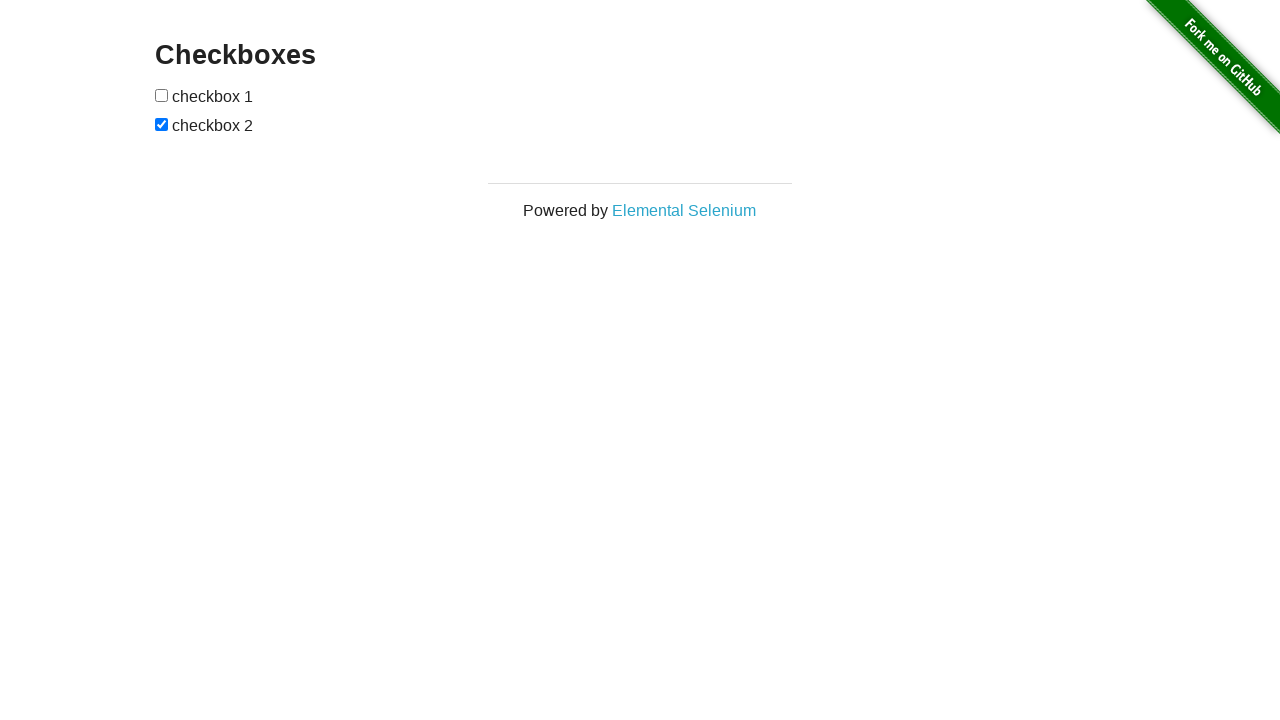

Found 2 checkboxes on the page
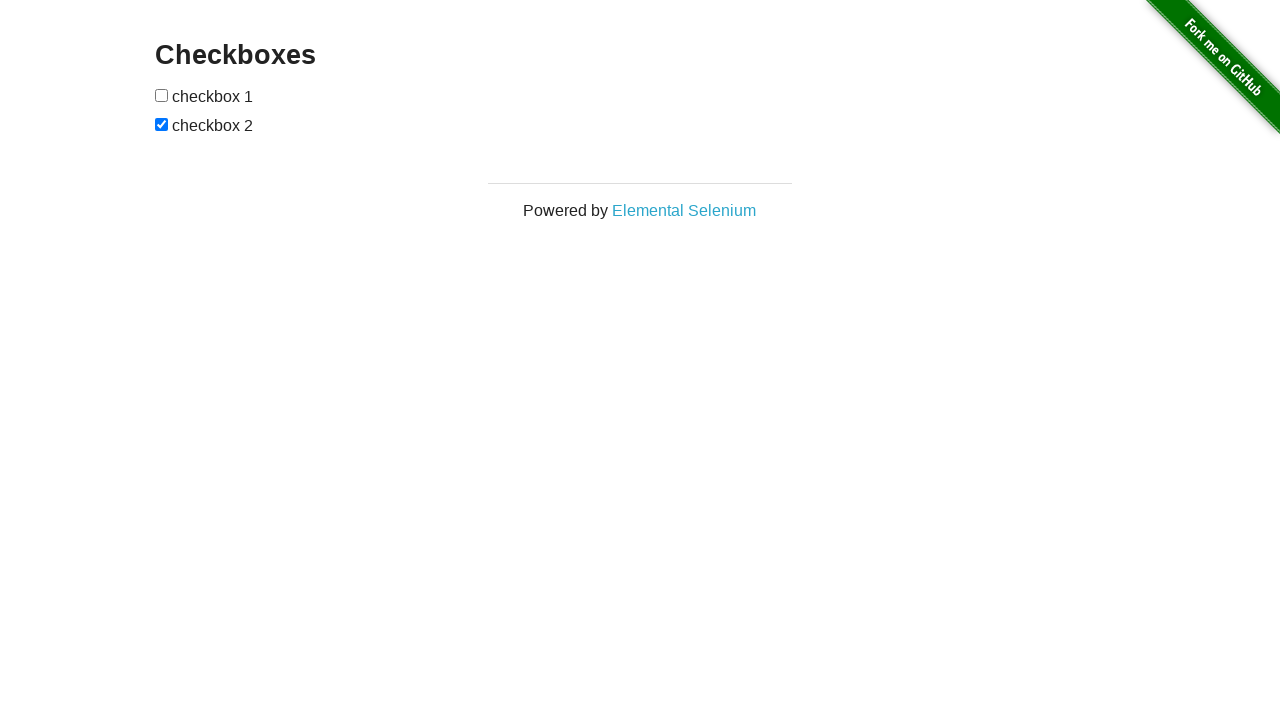

Checked checkbox 1 of 2 at (162, 95) on input[type='checkbox'] >> nth=0
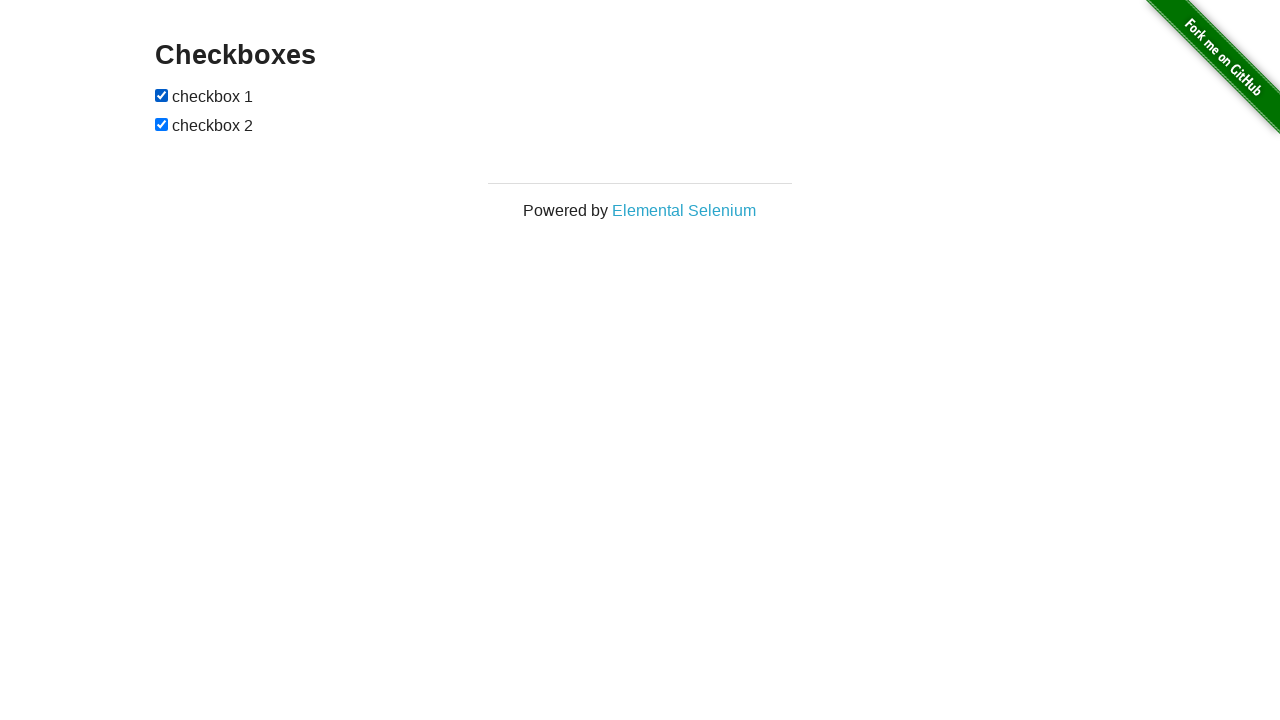

Unchecked checkbox 1 of 2 at (162, 95) on input[type='checkbox'] >> nth=0
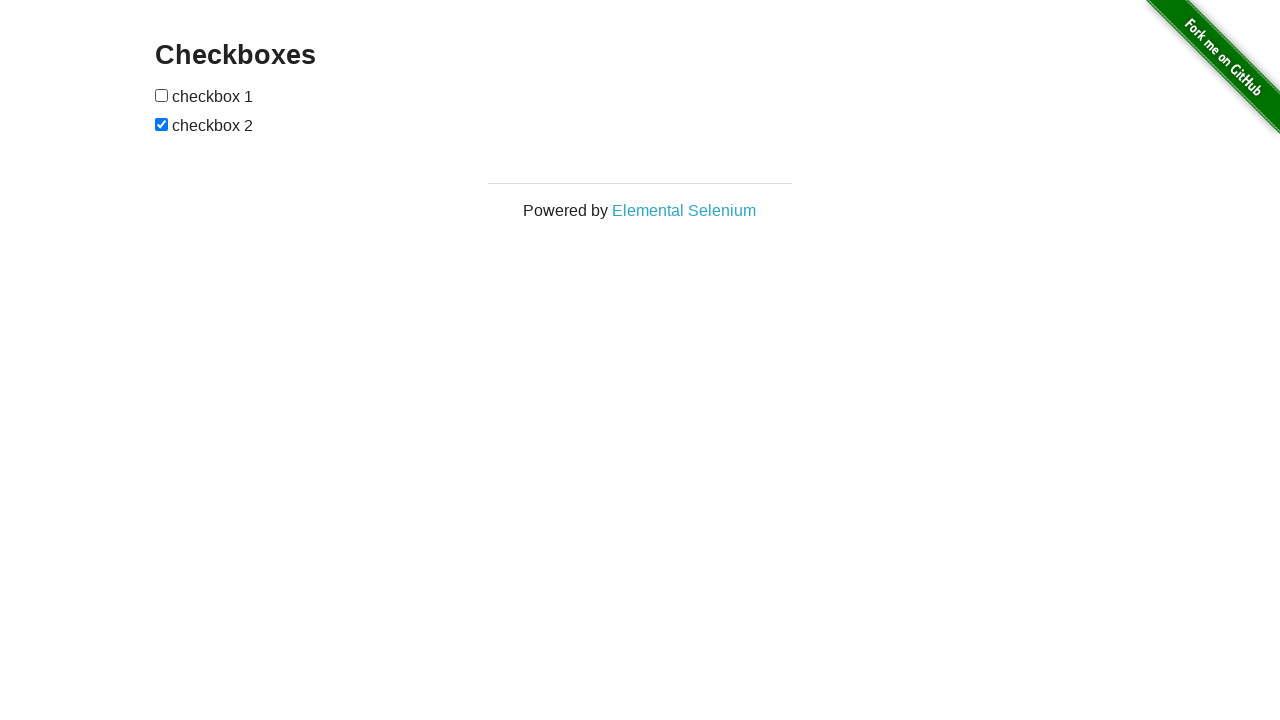

Unchecked checkbox 2 of 2 at (162, 124) on input[type='checkbox'] >> nth=1
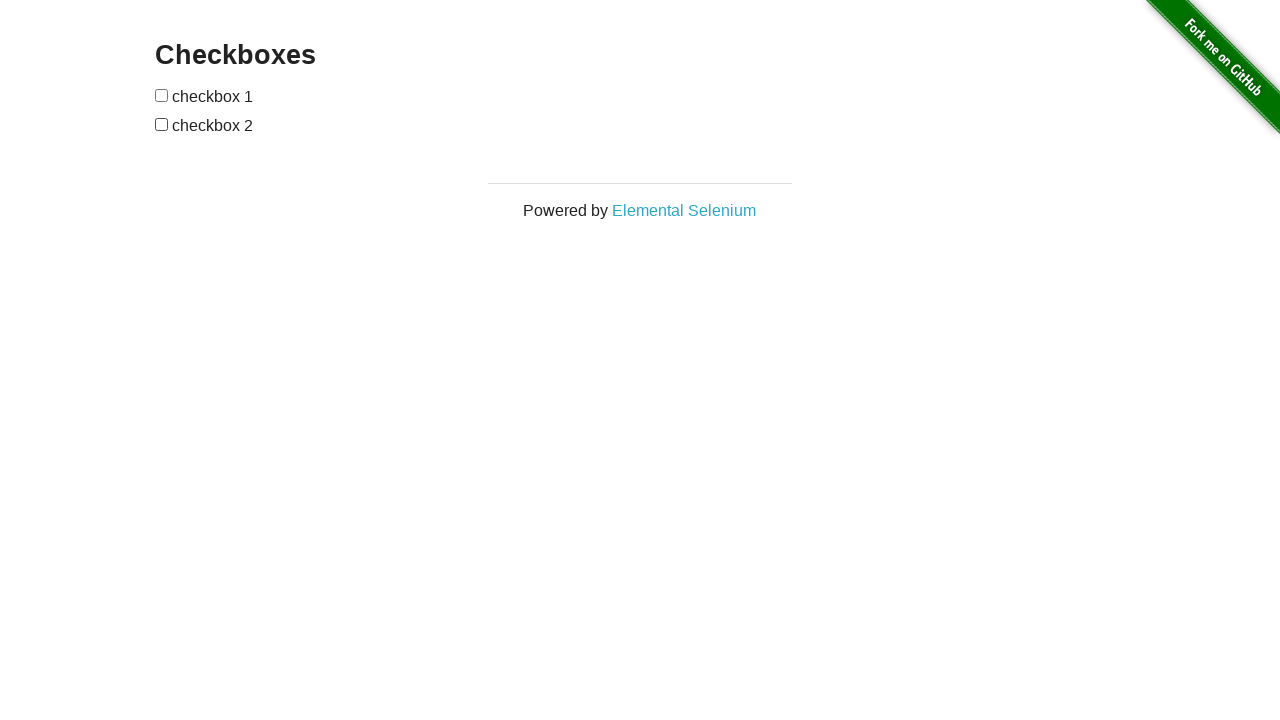

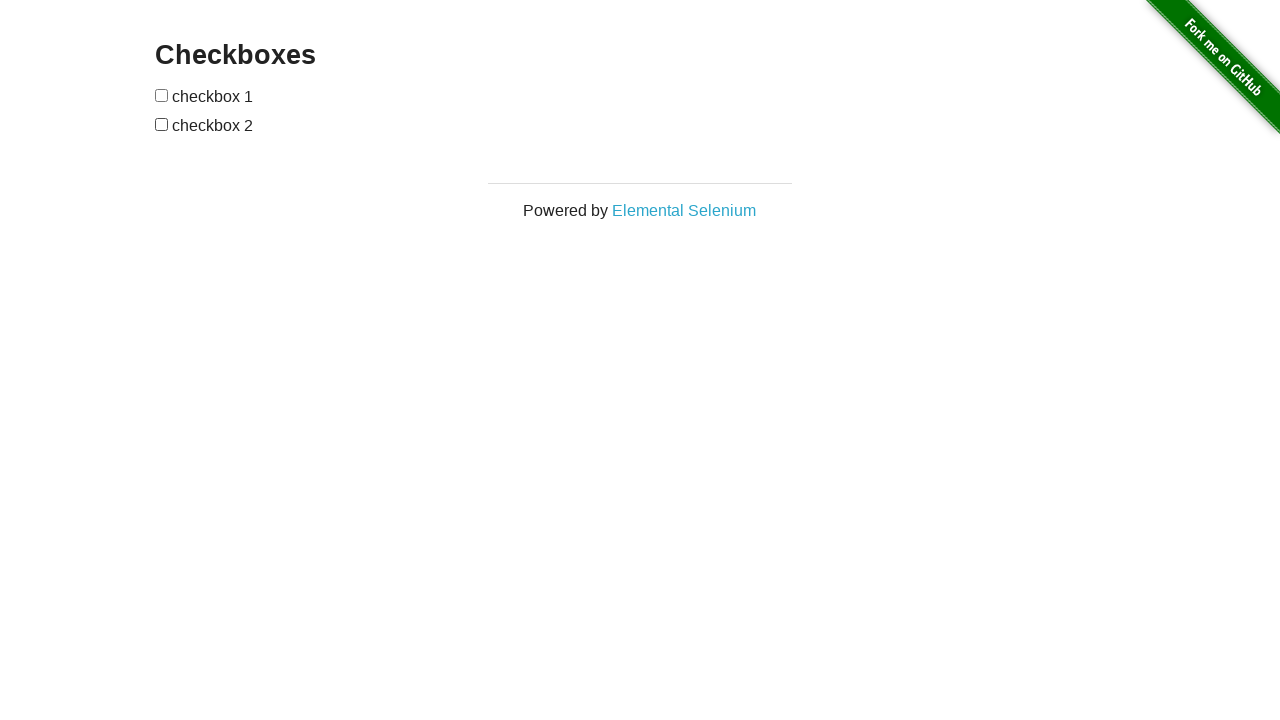